Tests XPath sibling and parent traversal by locating buttons in the header using following-sibling and parent axis navigation

Starting URL: https://rahulshettyacademy.com/AutomationPractice/

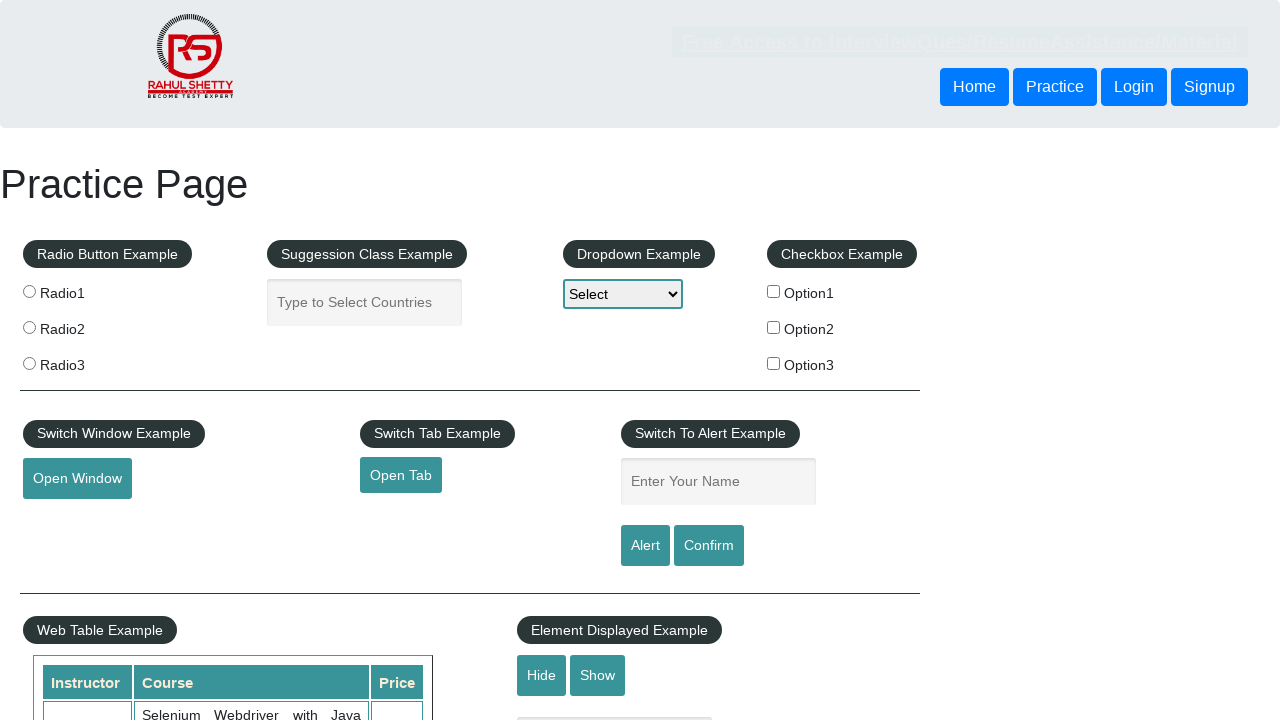

Located button using following-sibling XPath axis
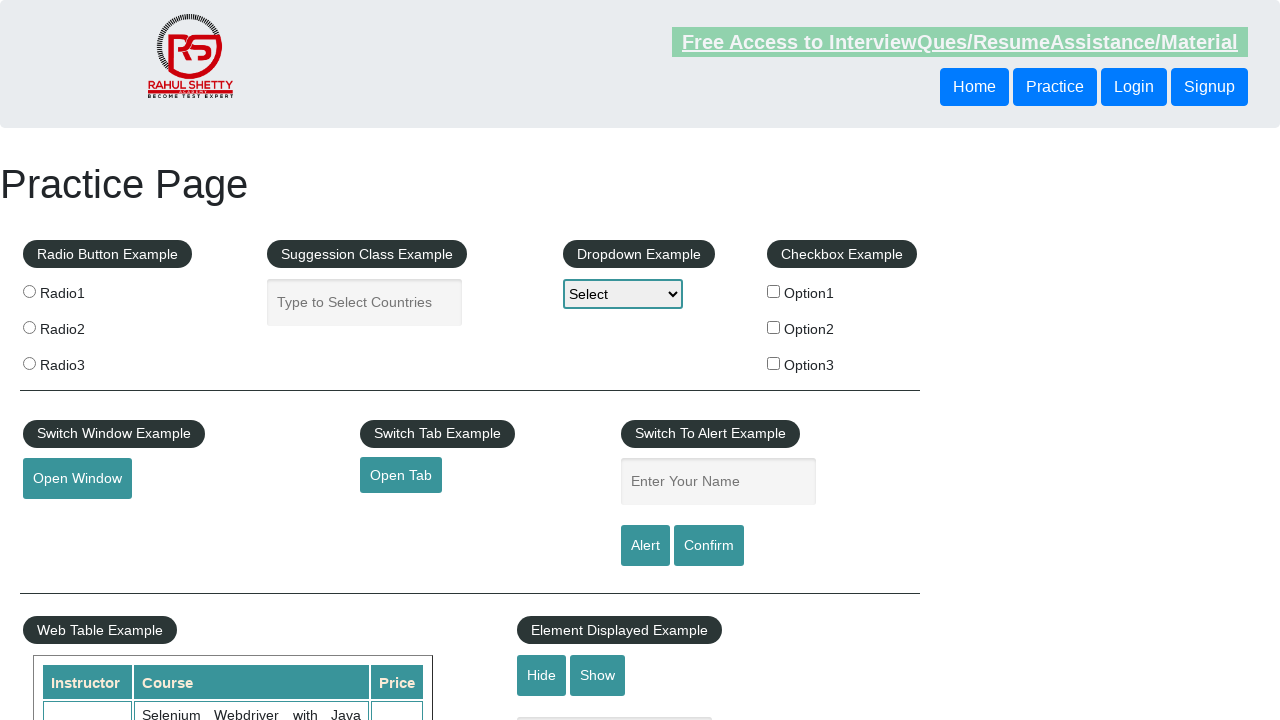

Verified sibling button is visible
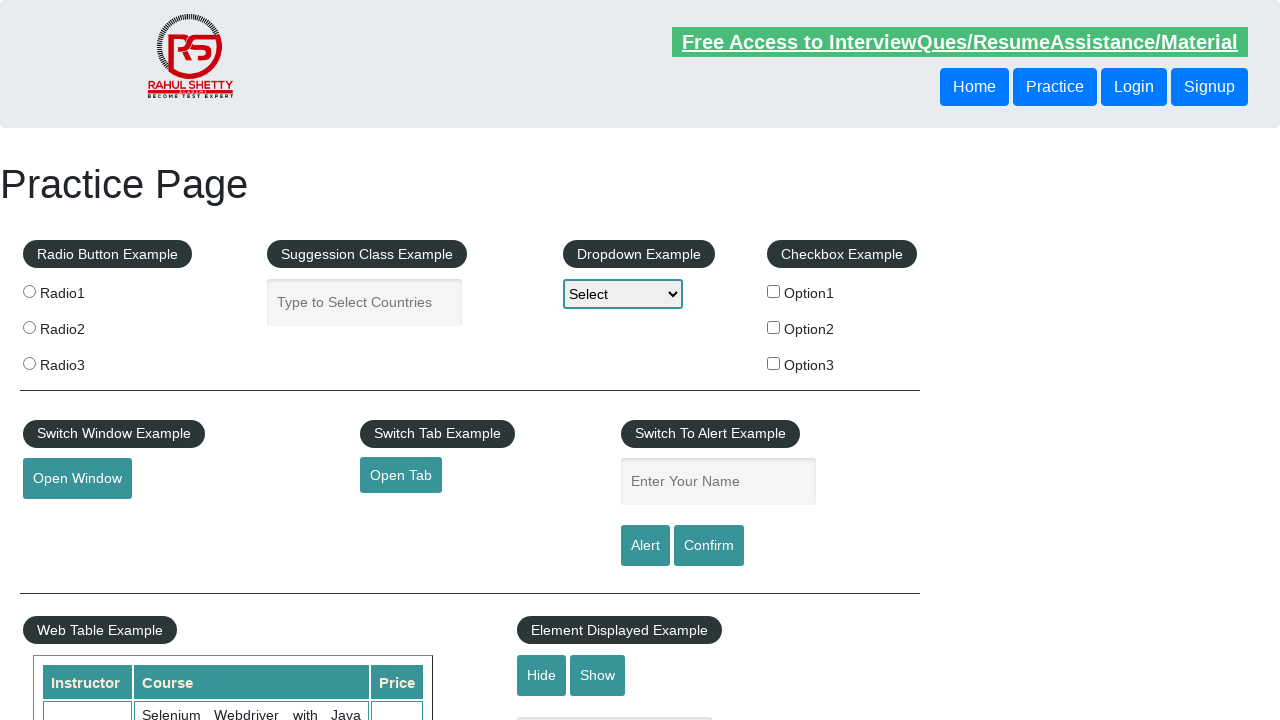

Located button using parent traversal XPath axis
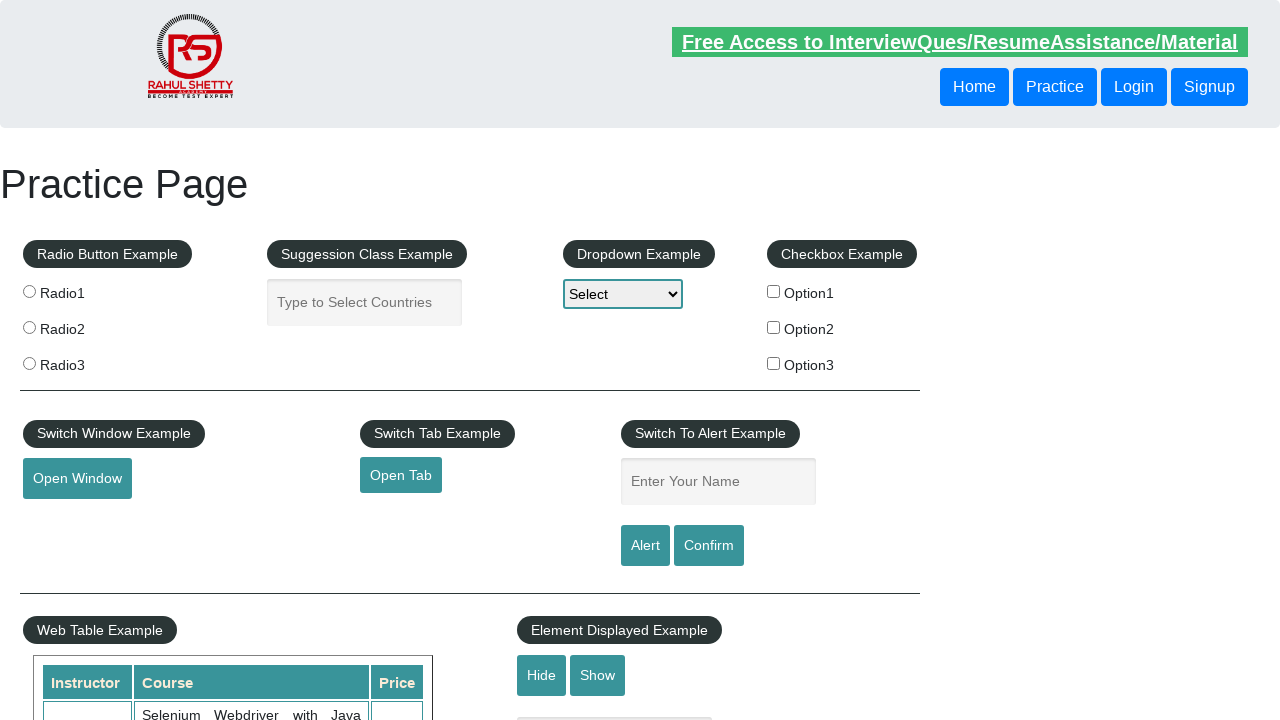

Verified parent traversal button is visible
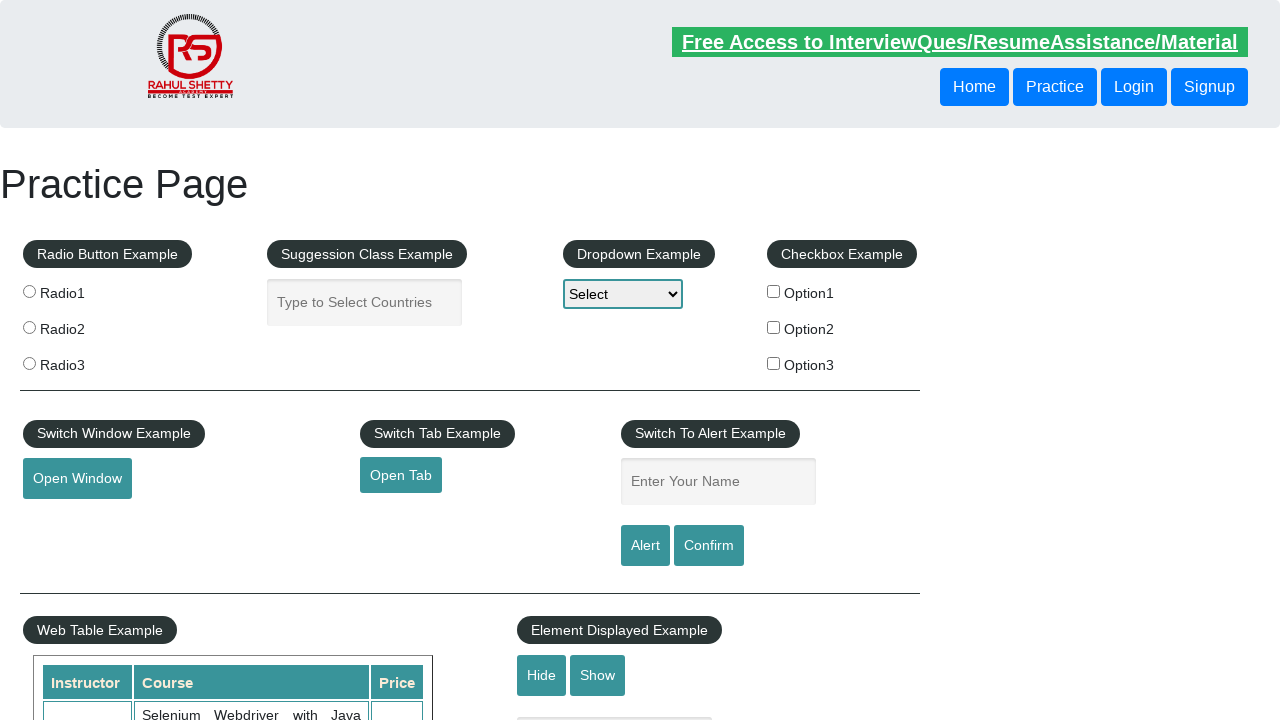

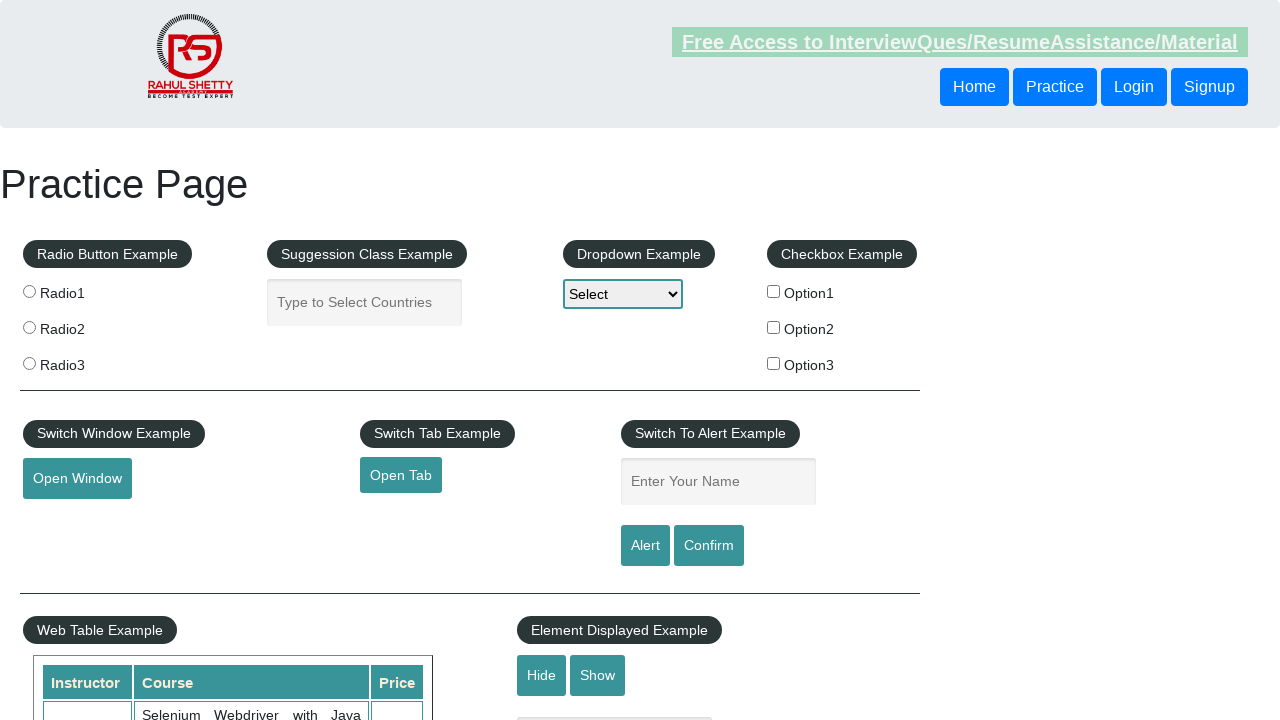